Tests drag and drop functionality on jQuery UI demo page by dragging an element into a droppable area within an iframe

Starting URL: https://jqueryui.com/droppable/

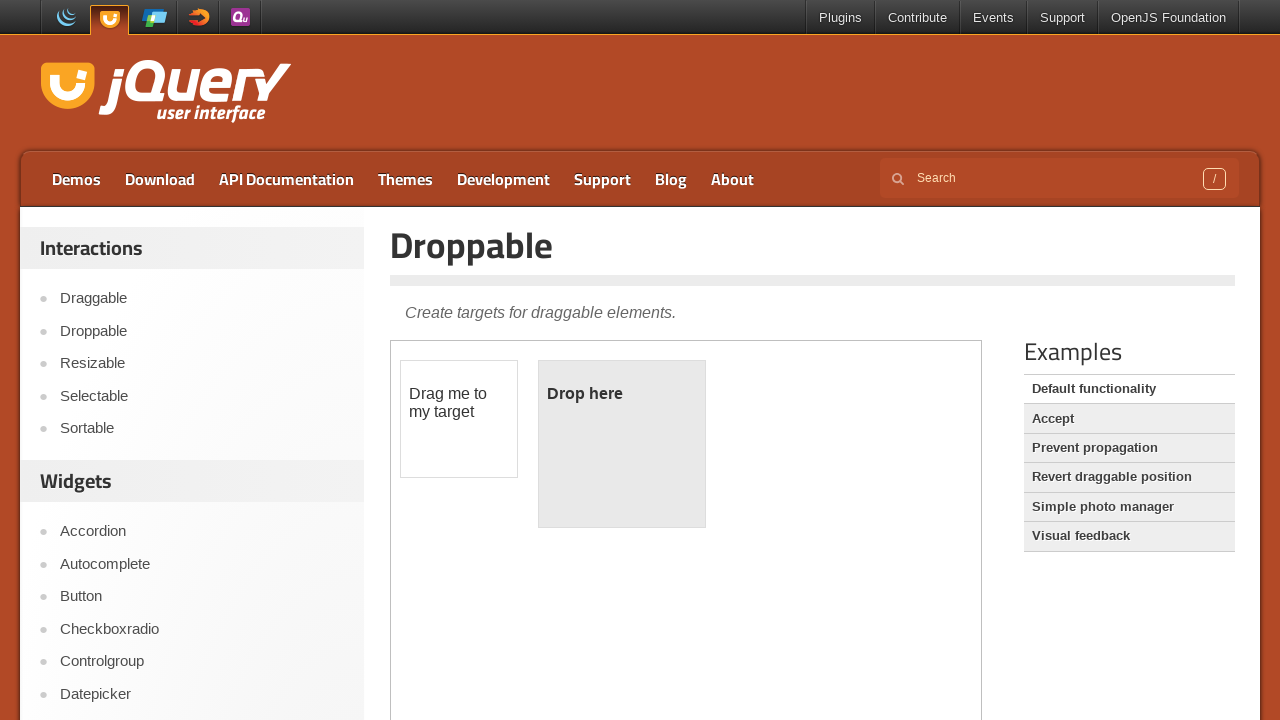

Located the demo iframe
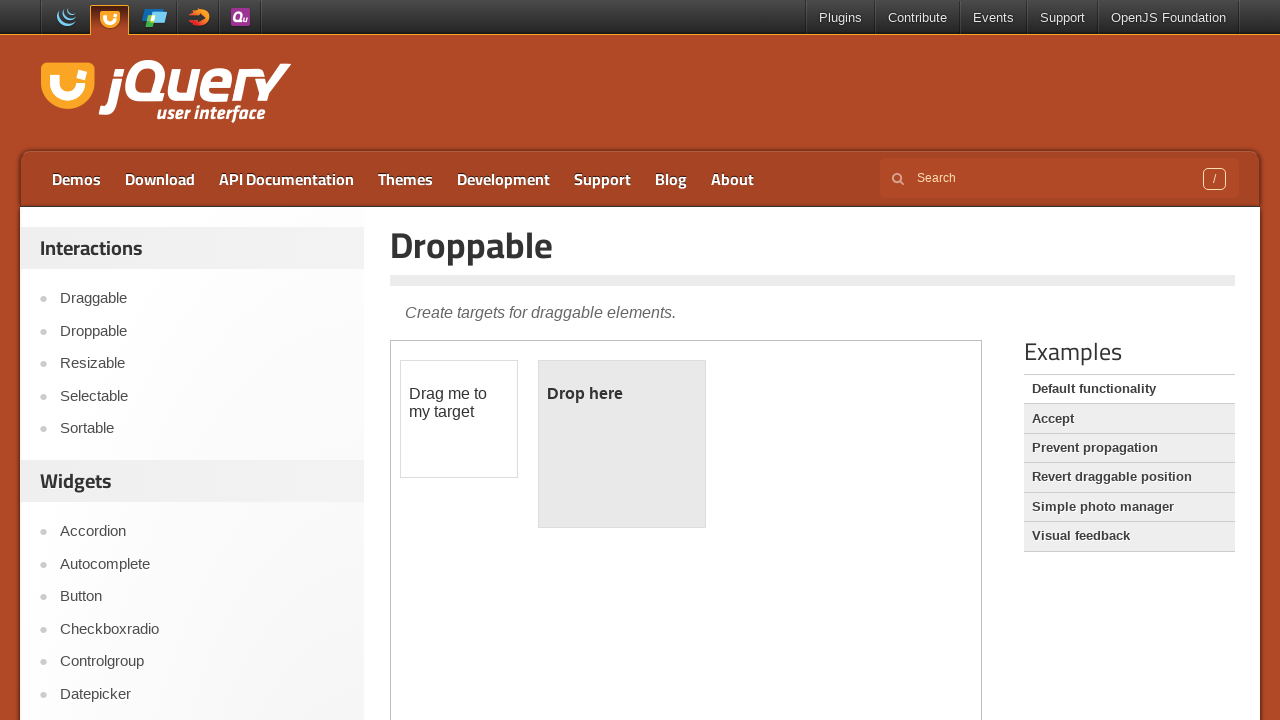

Located the draggable element with id 'draggable'
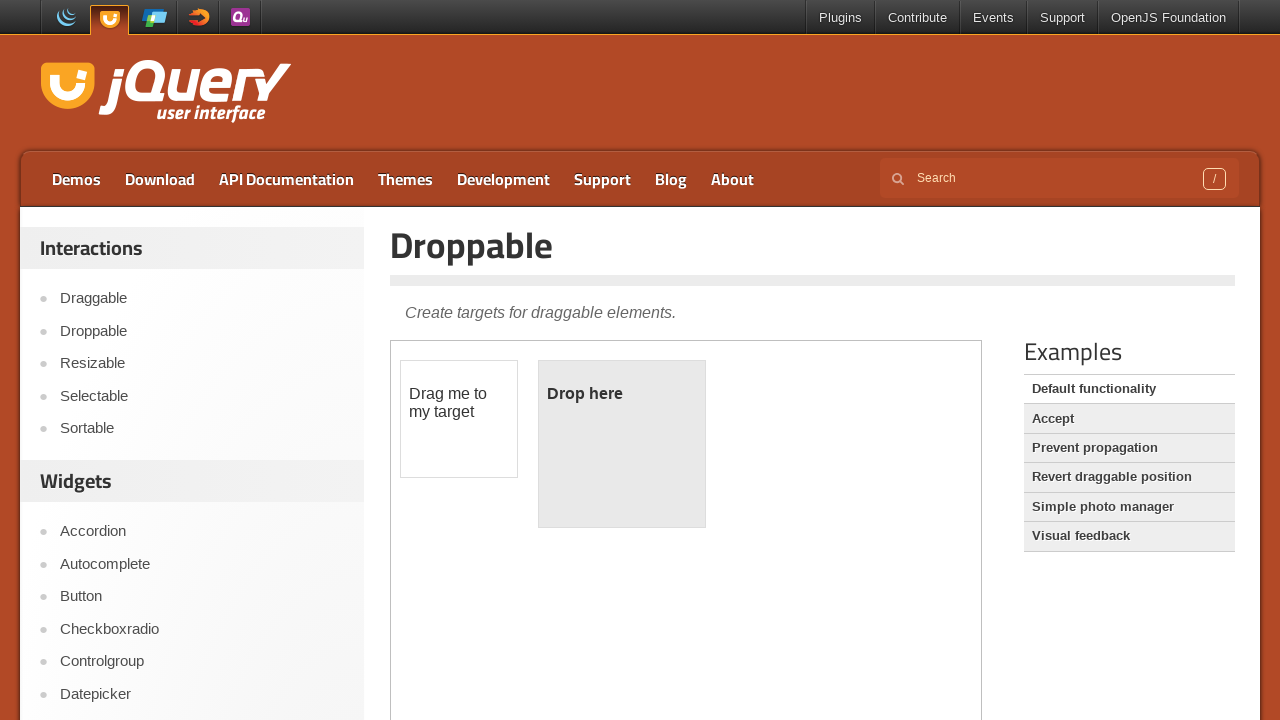

Located the droppable target element with id 'droppable'
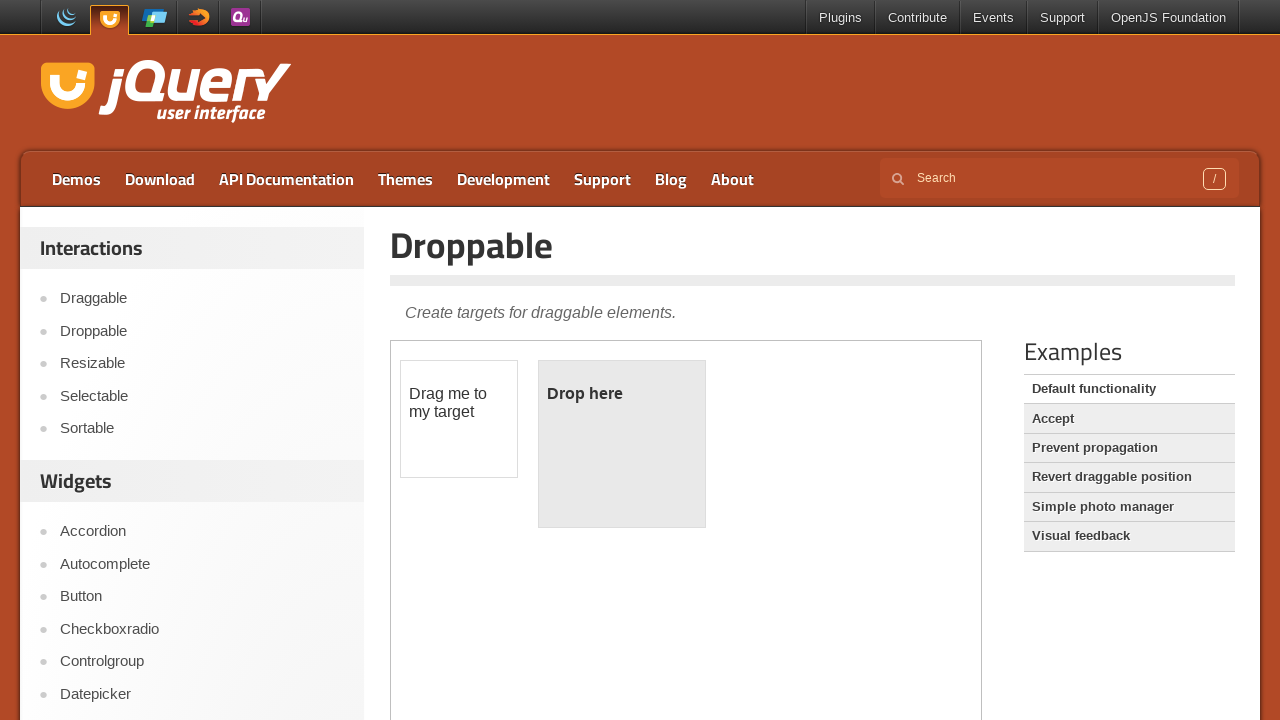

Clicked on the draggable element at (459, 419) on .demo-frame >> internal:control=enter-frame >> #draggable
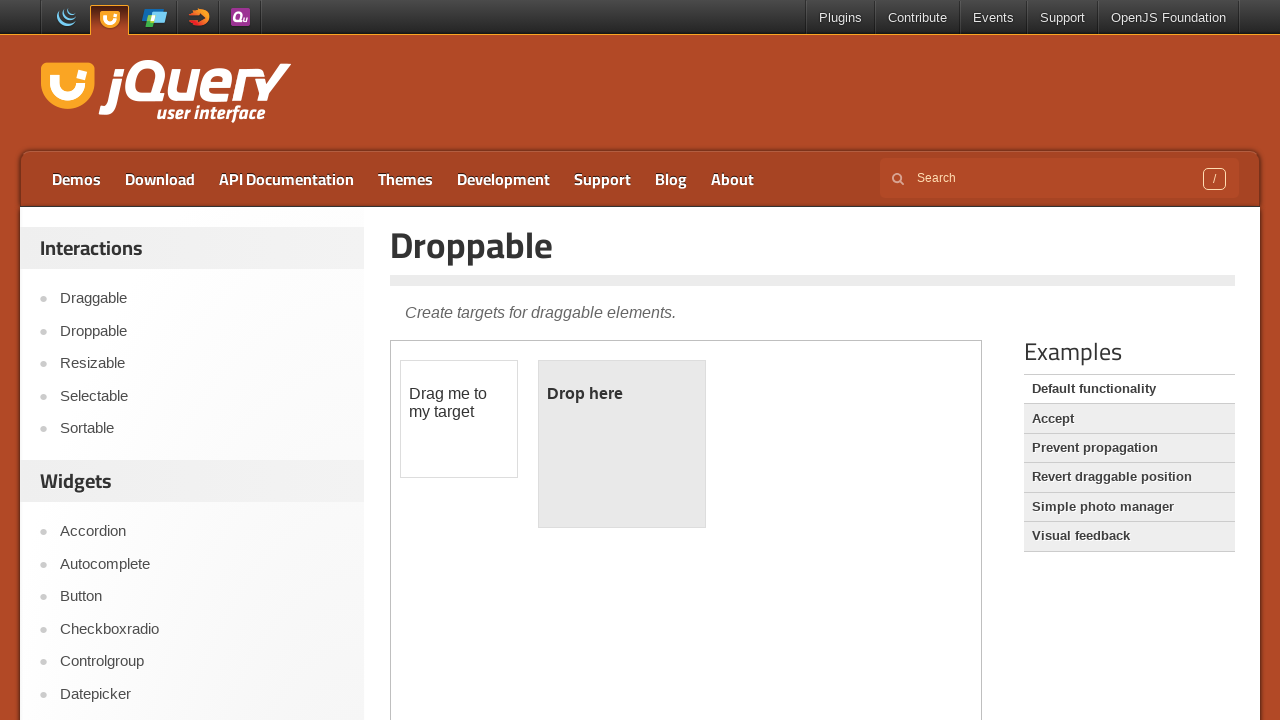

Clicked on the droppable target element at (622, 444) on .demo-frame >> internal:control=enter-frame >> #droppable
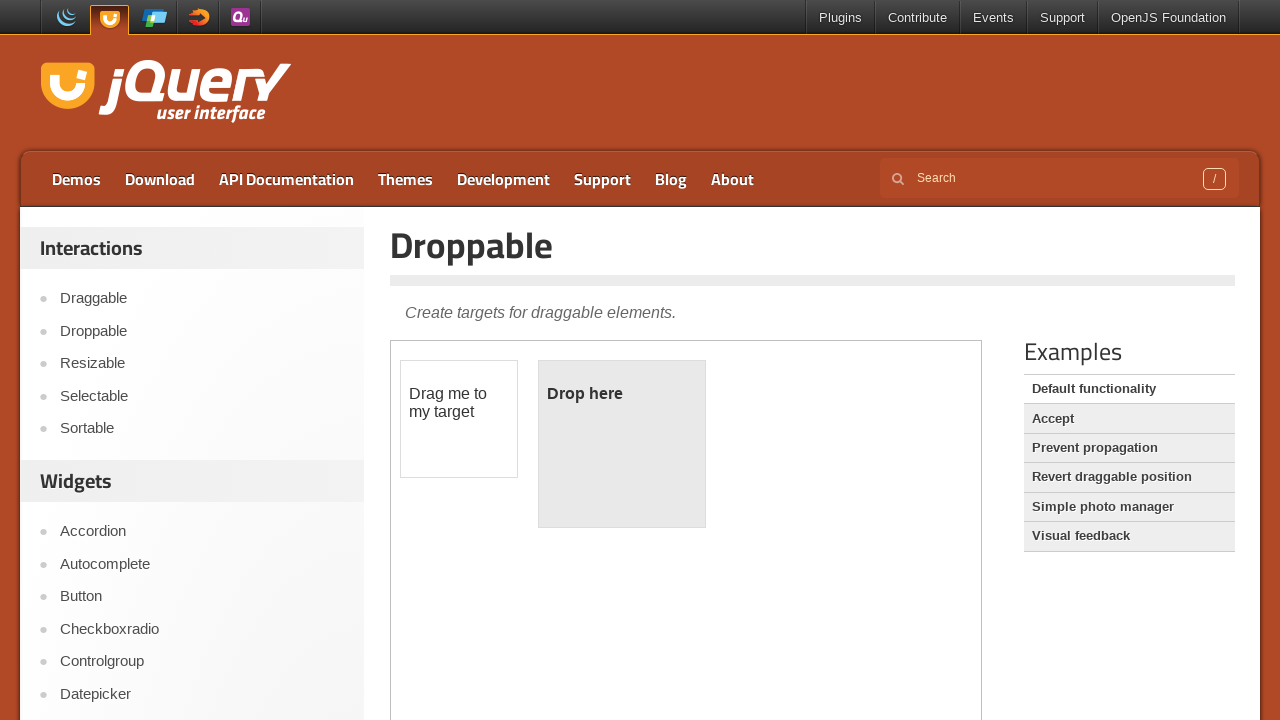

Dragged the source element into the droppable target area at (622, 444)
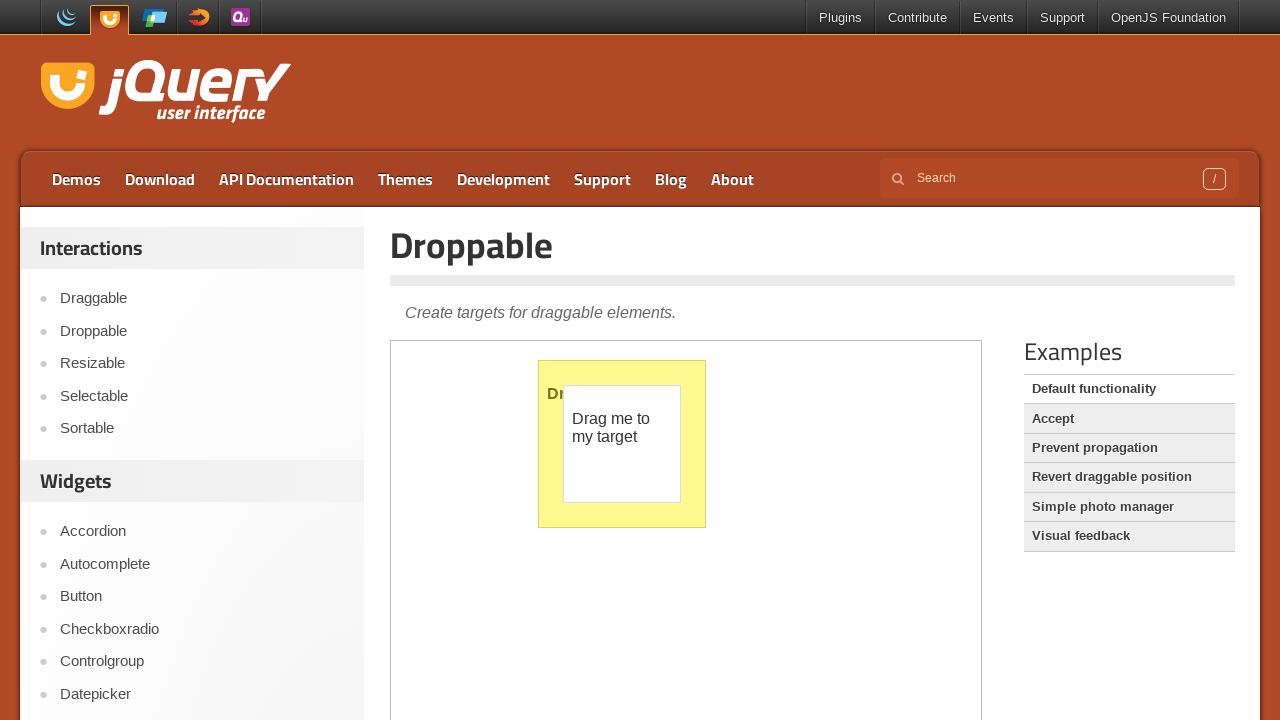

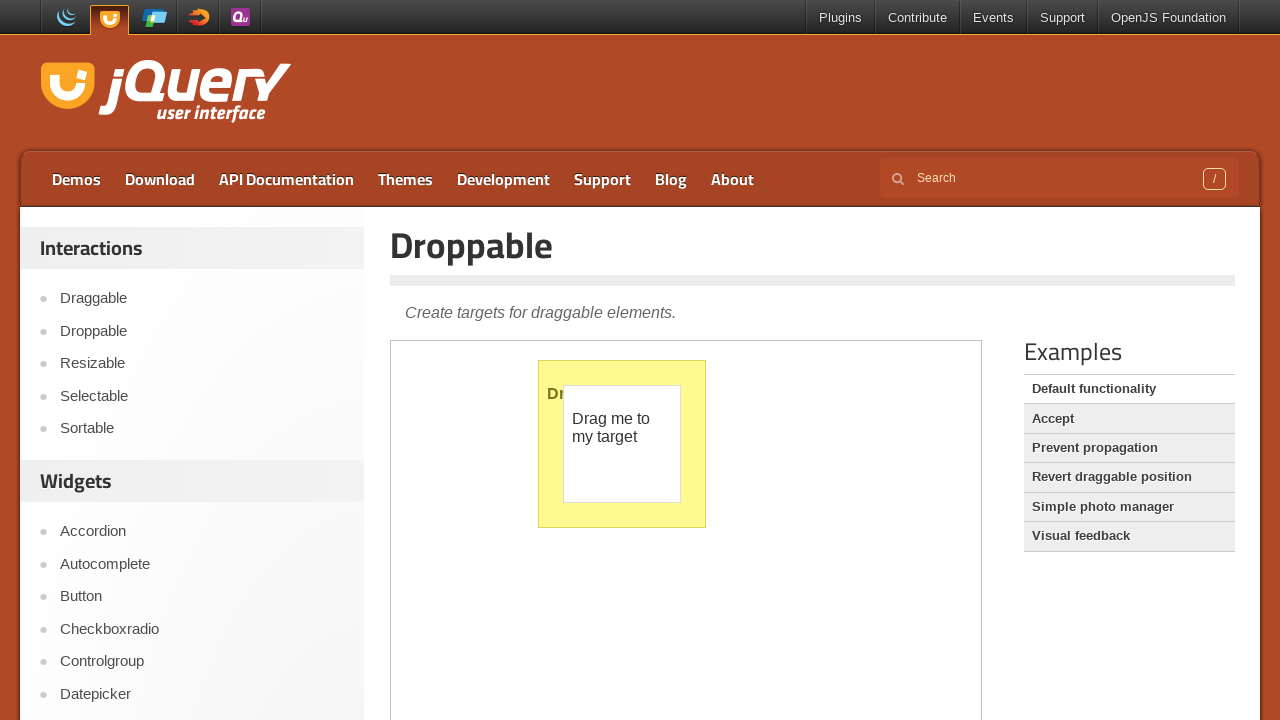